Navigates to the Demoblaze demo e-commerce site and maximizes the browser window

Starting URL: https://www.demoblaze.com

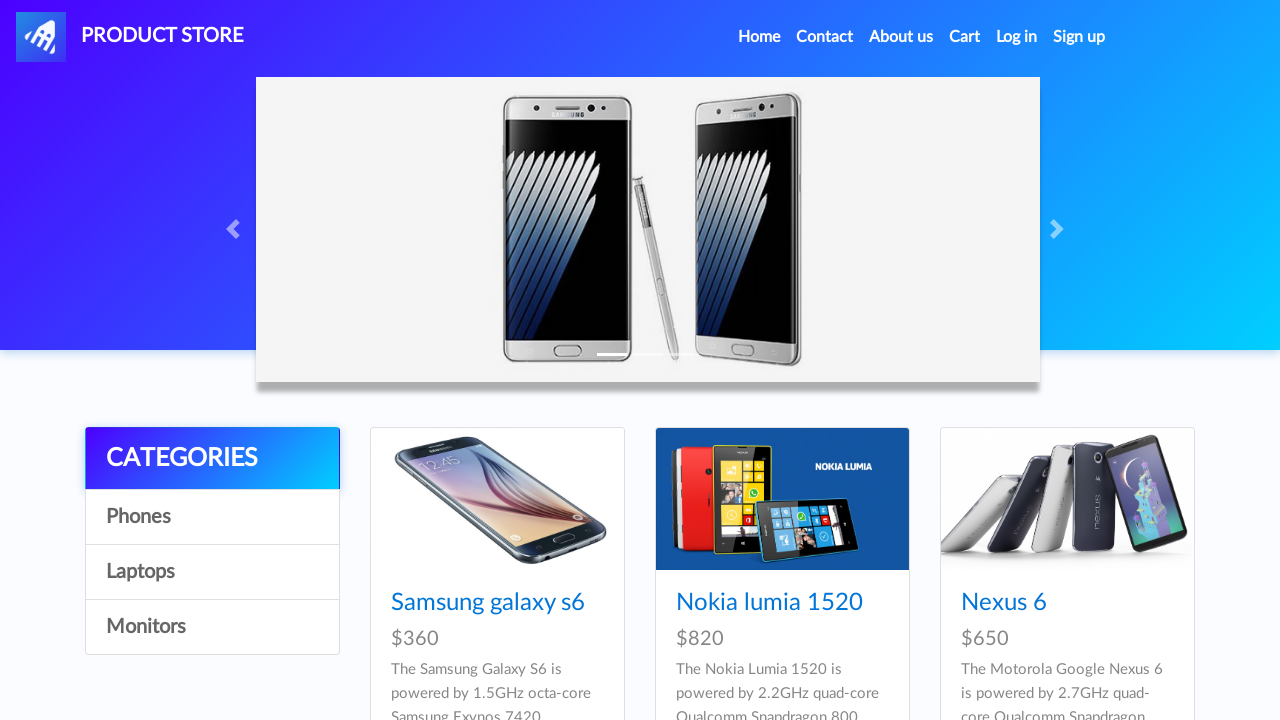

Set viewport size to 1920x1080 to maximize browser window
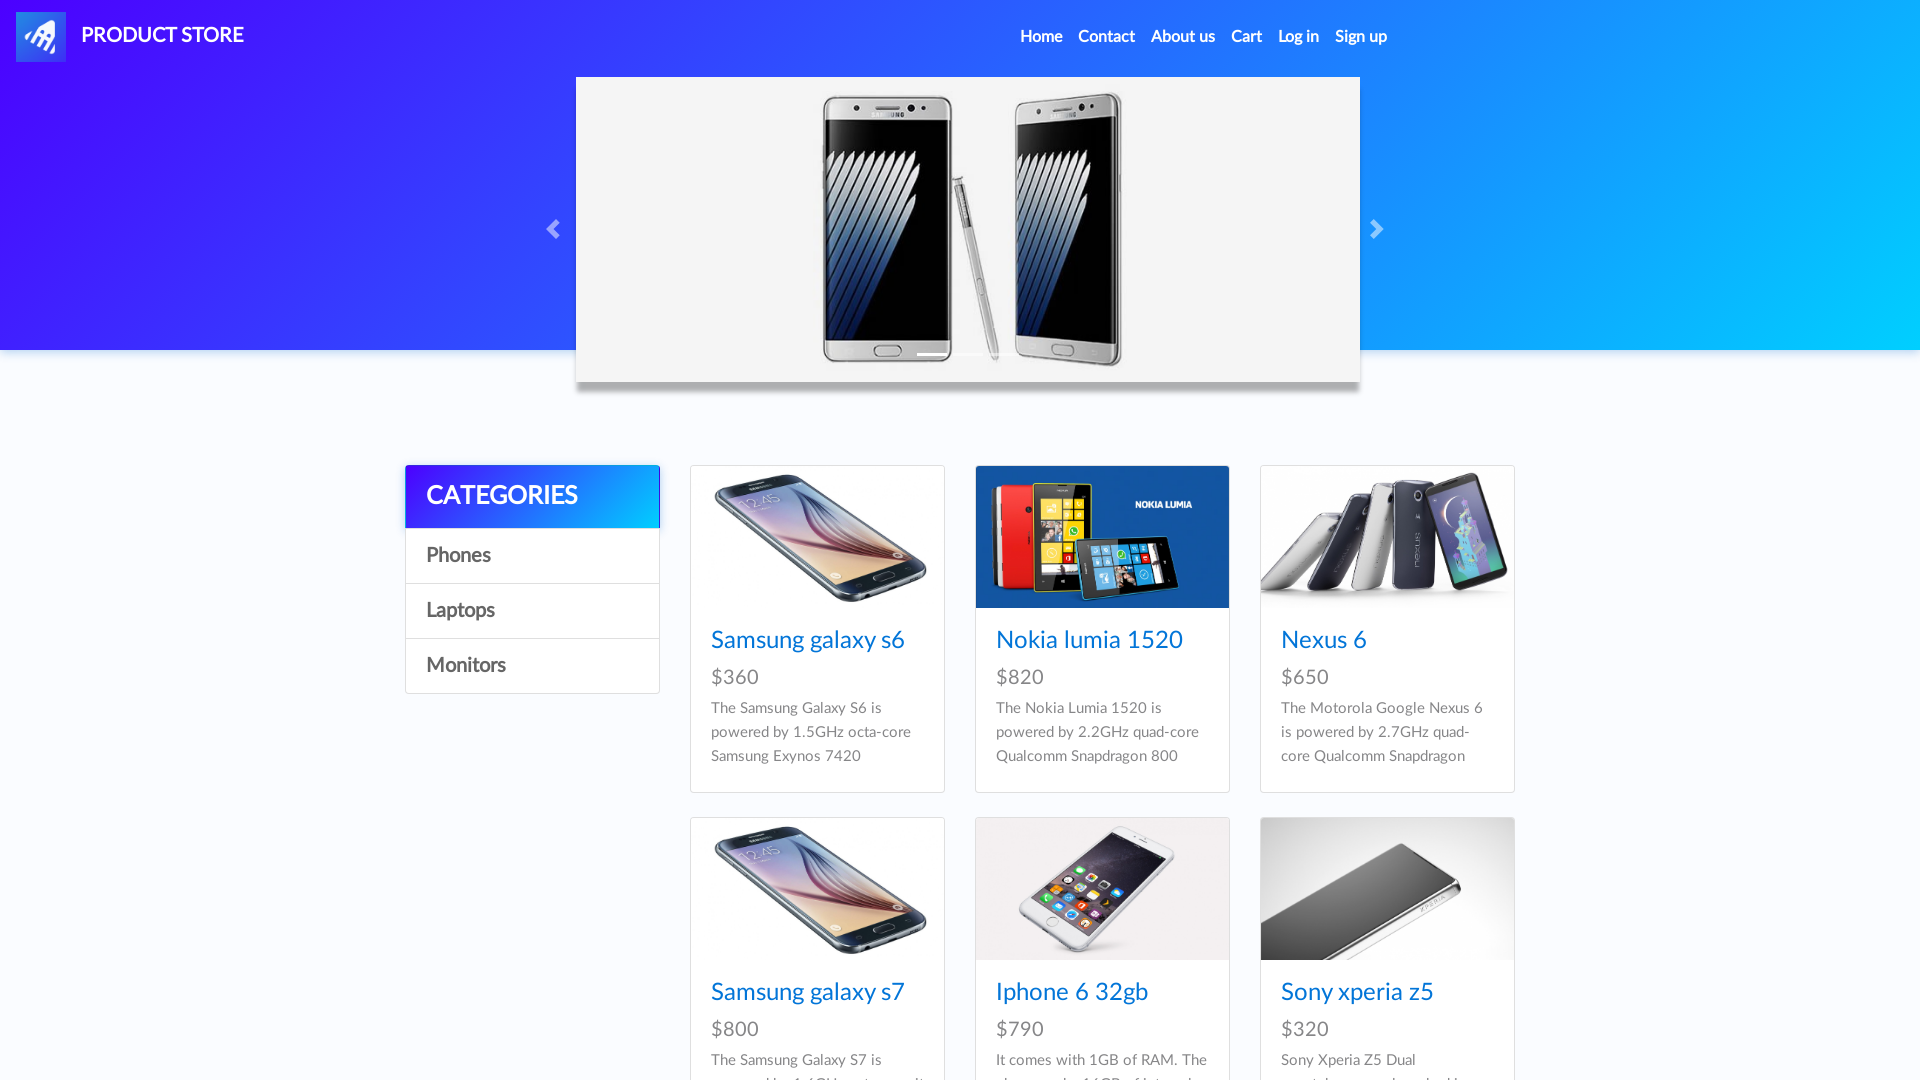

Waited for page to fully load (domcontentloaded state)
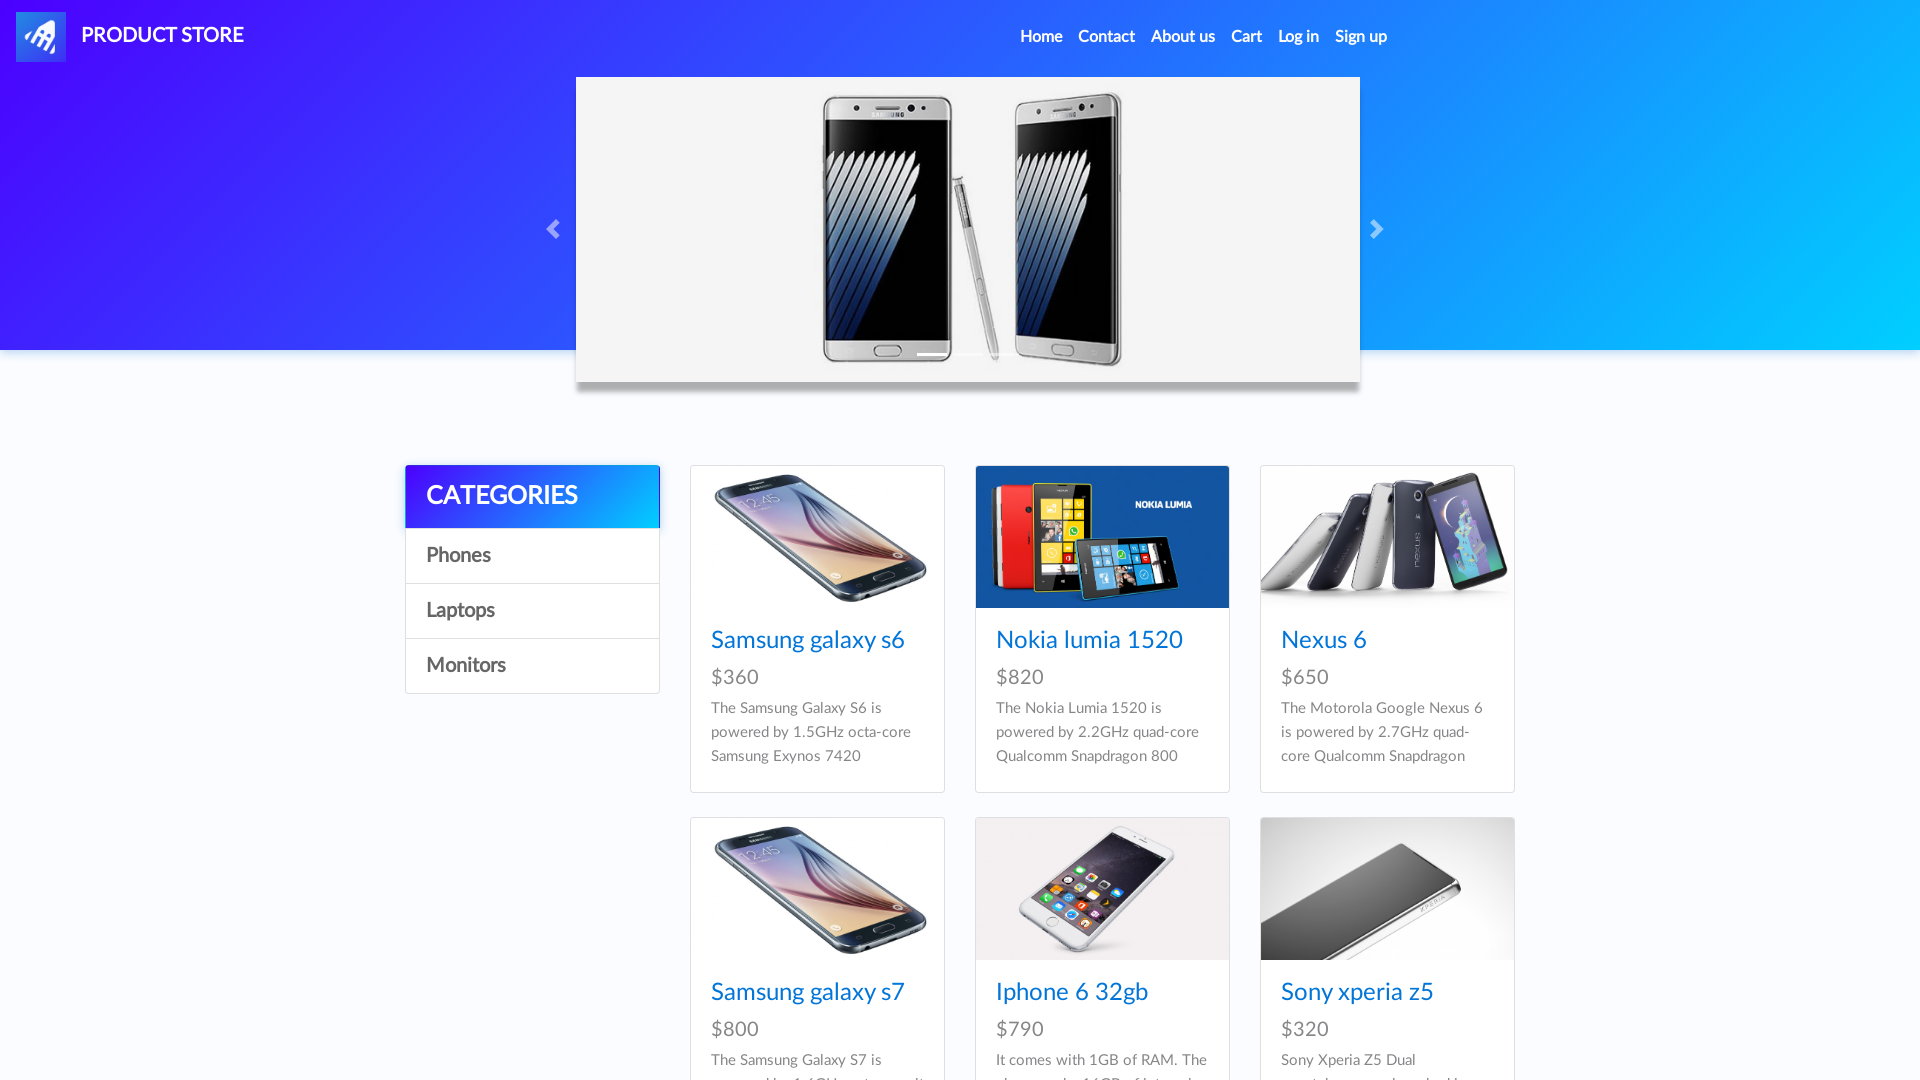

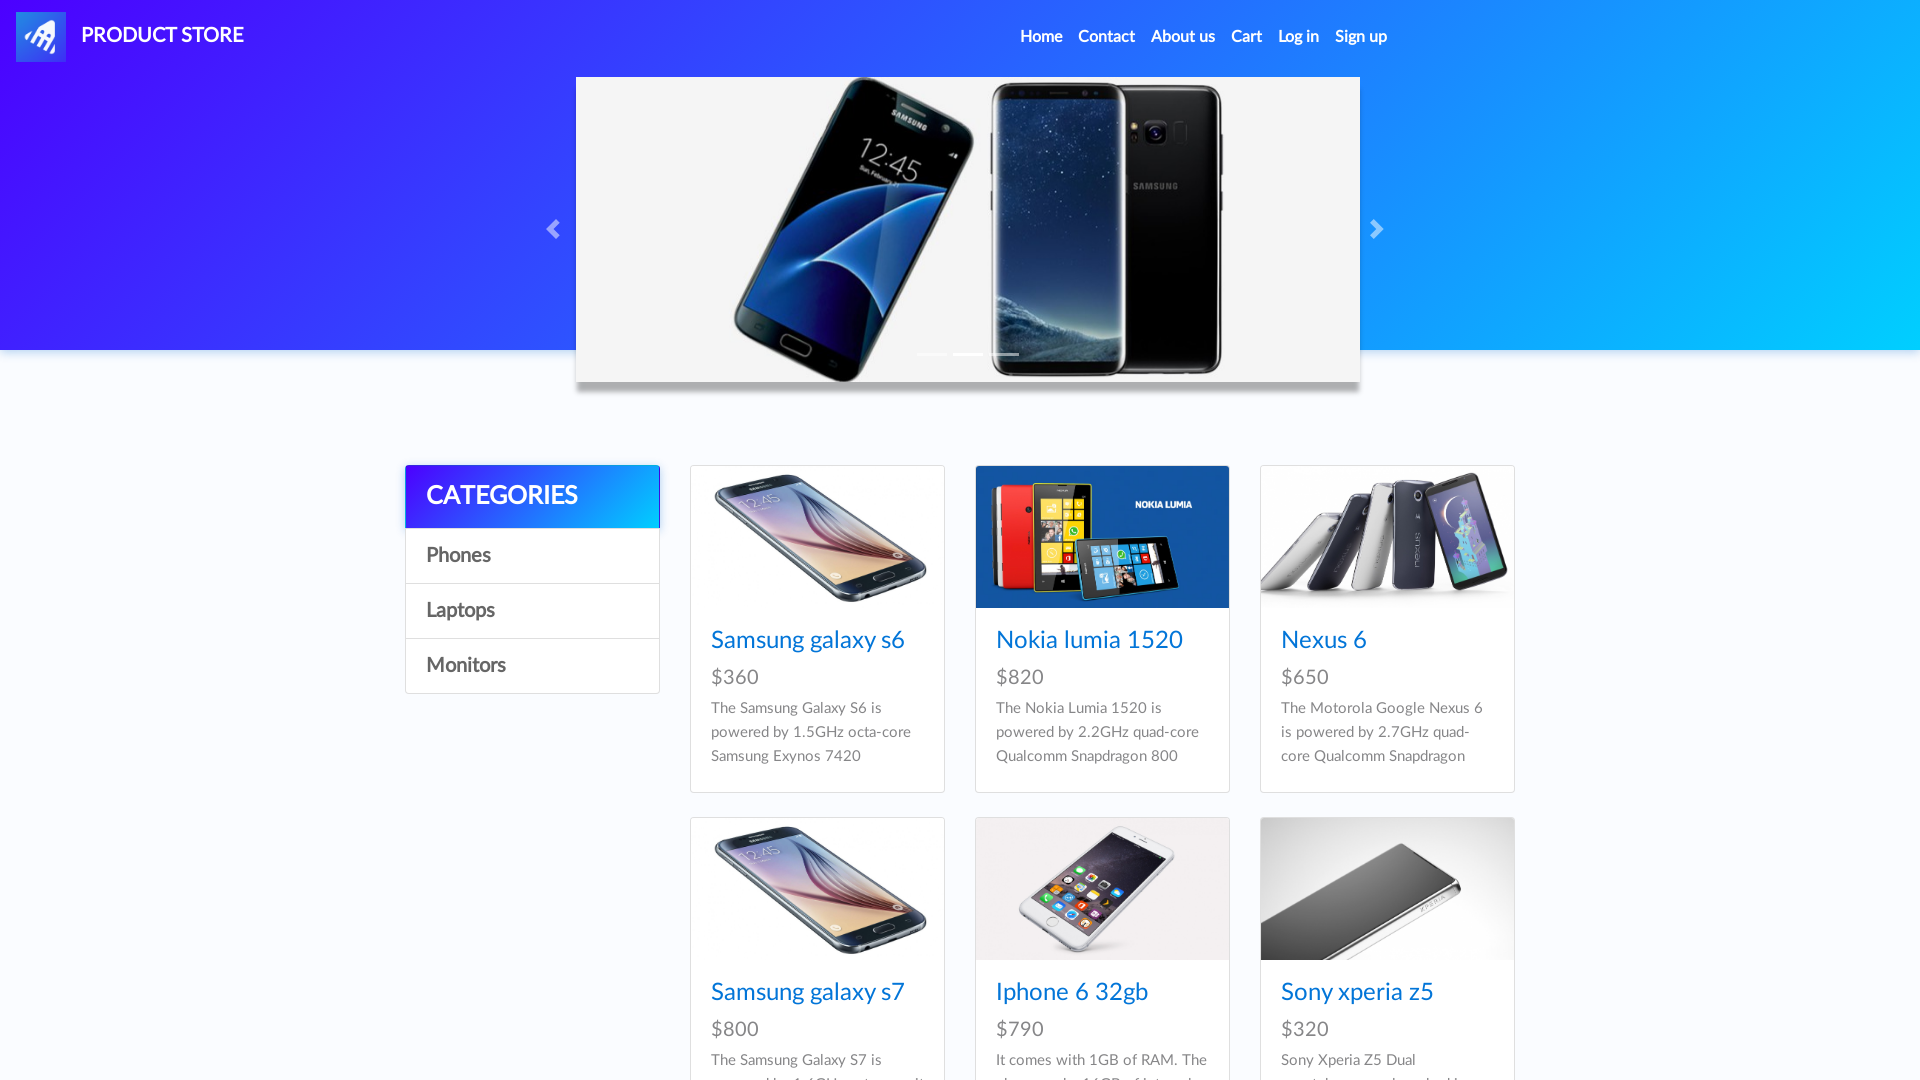